Verifies that the current URL matches the expected OrangeHRM login page URL

Starting URL: https://opensource-demo.orangehrmlive.com/web/index.php/auth/login

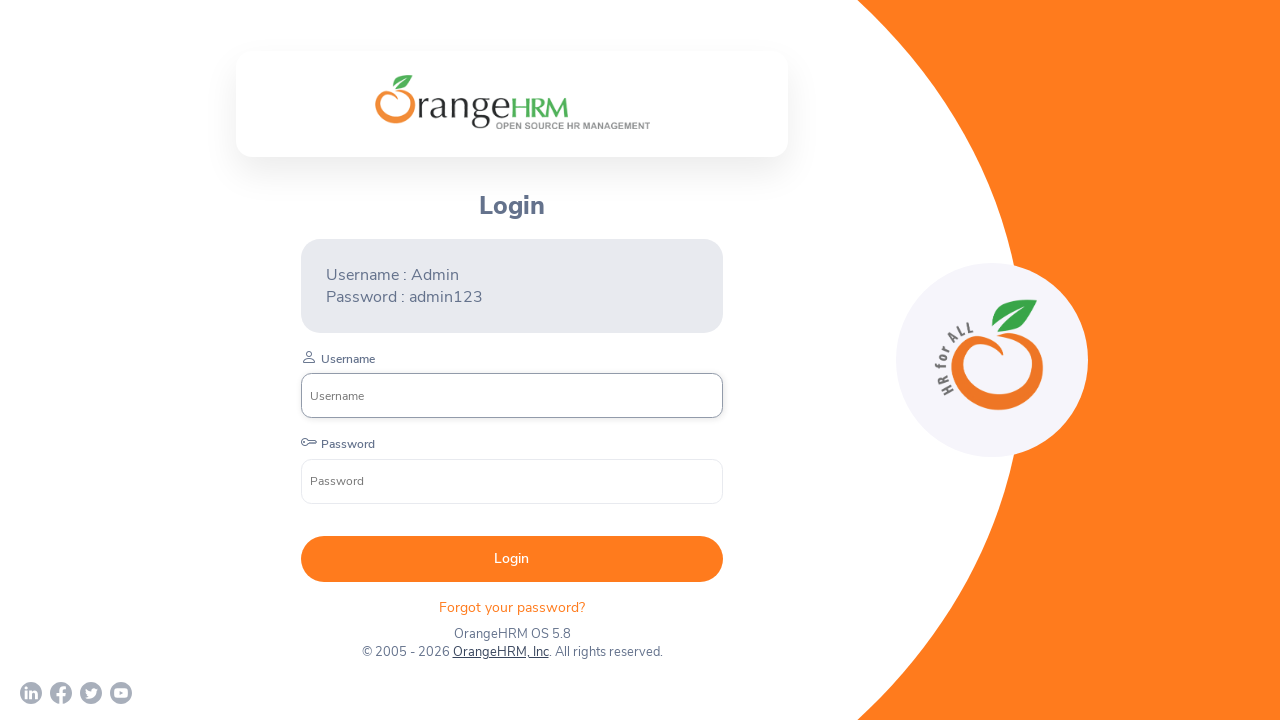

Retrieved current page URL
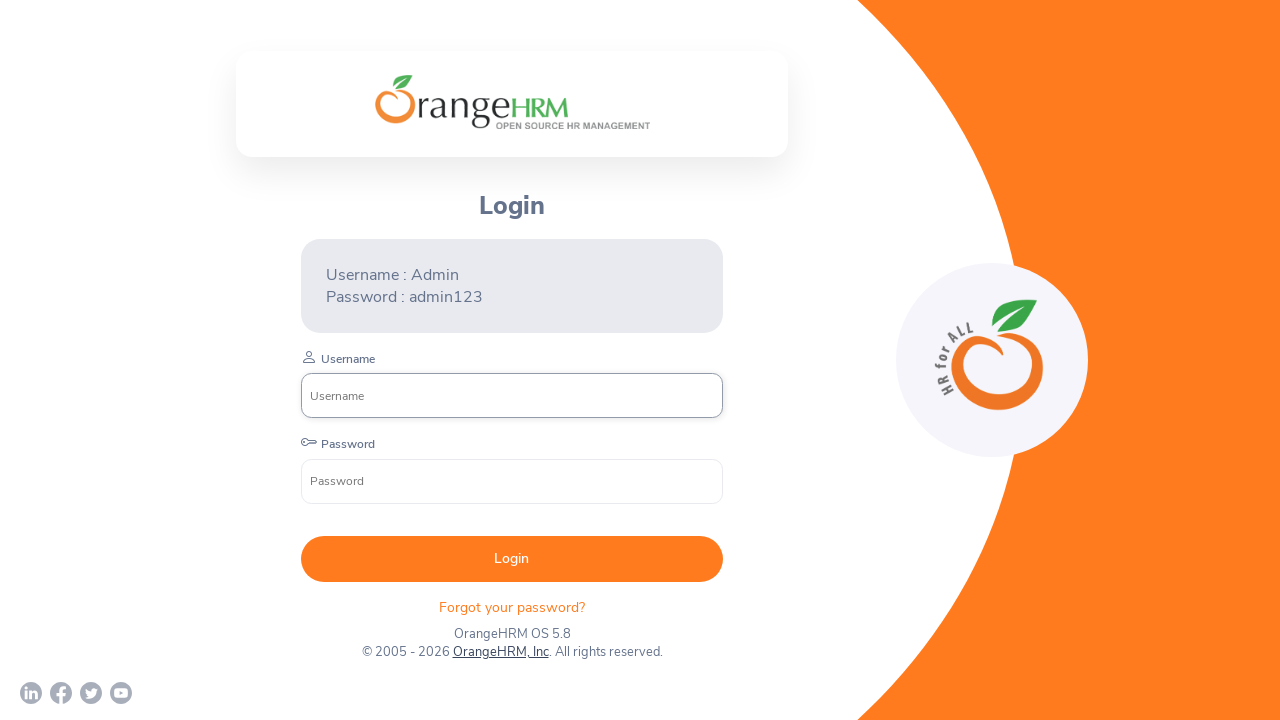

Set expected URL for OrangeHRM login page
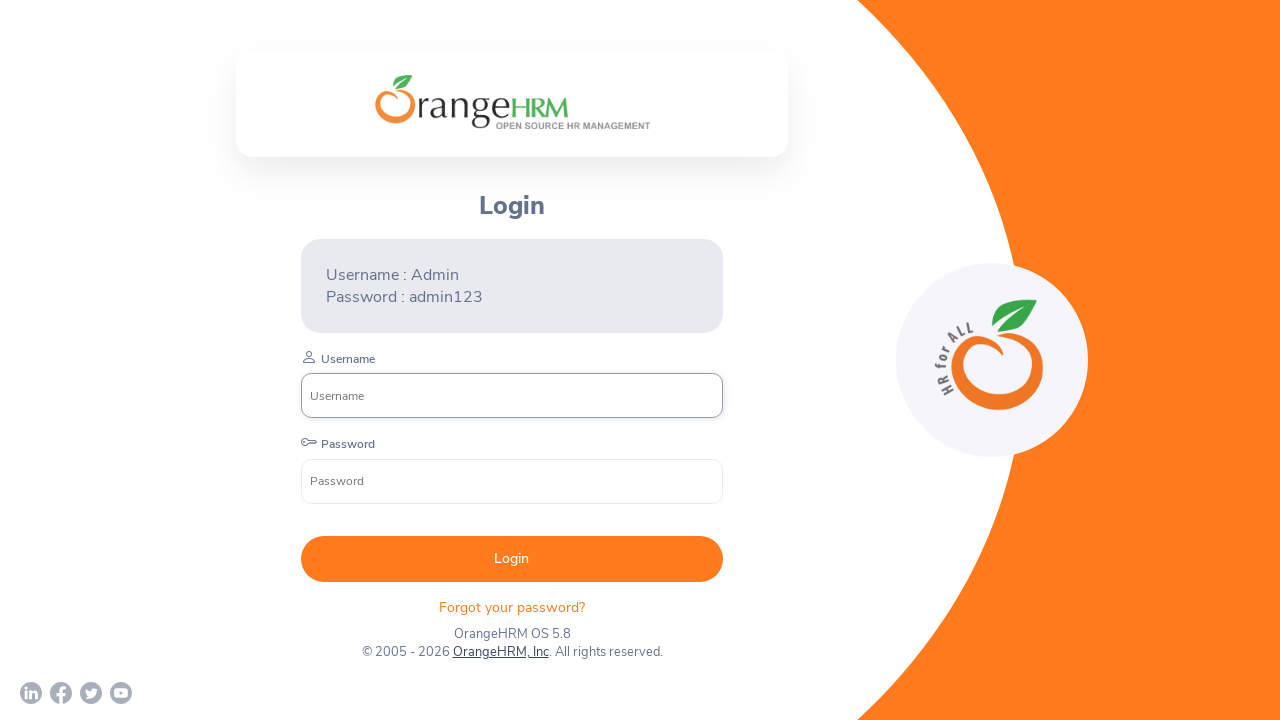

Verified current URL matches expected OrangeHRM login page URL
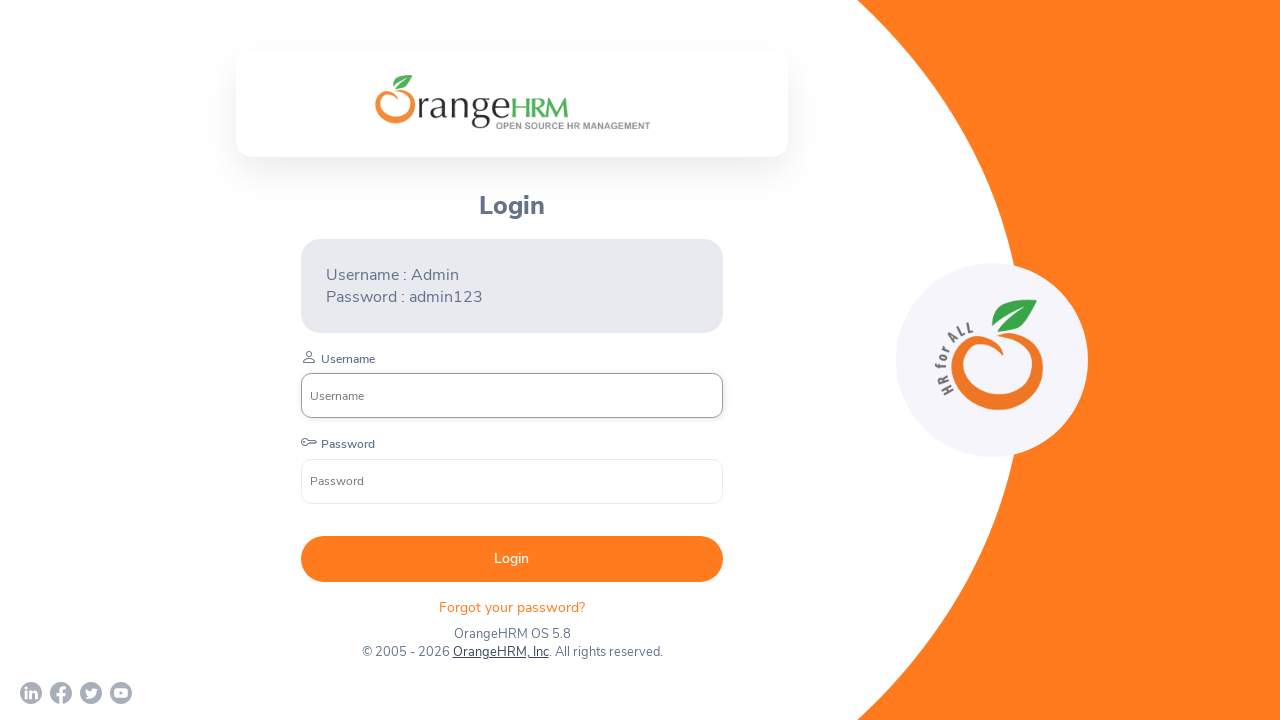

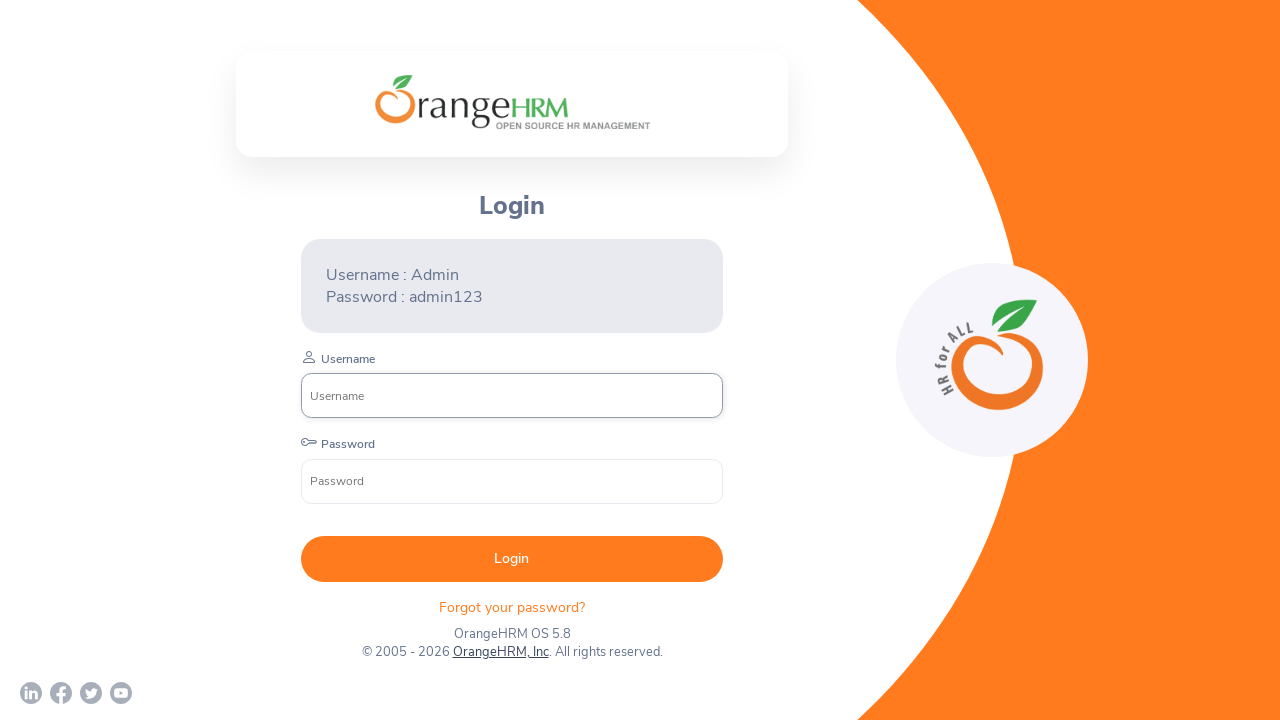